Tests hover functionality by hovering over an avatar element and verifying that the caption (additional user information) becomes visible.

Starting URL: http://the-internet.herokuapp.com/hovers

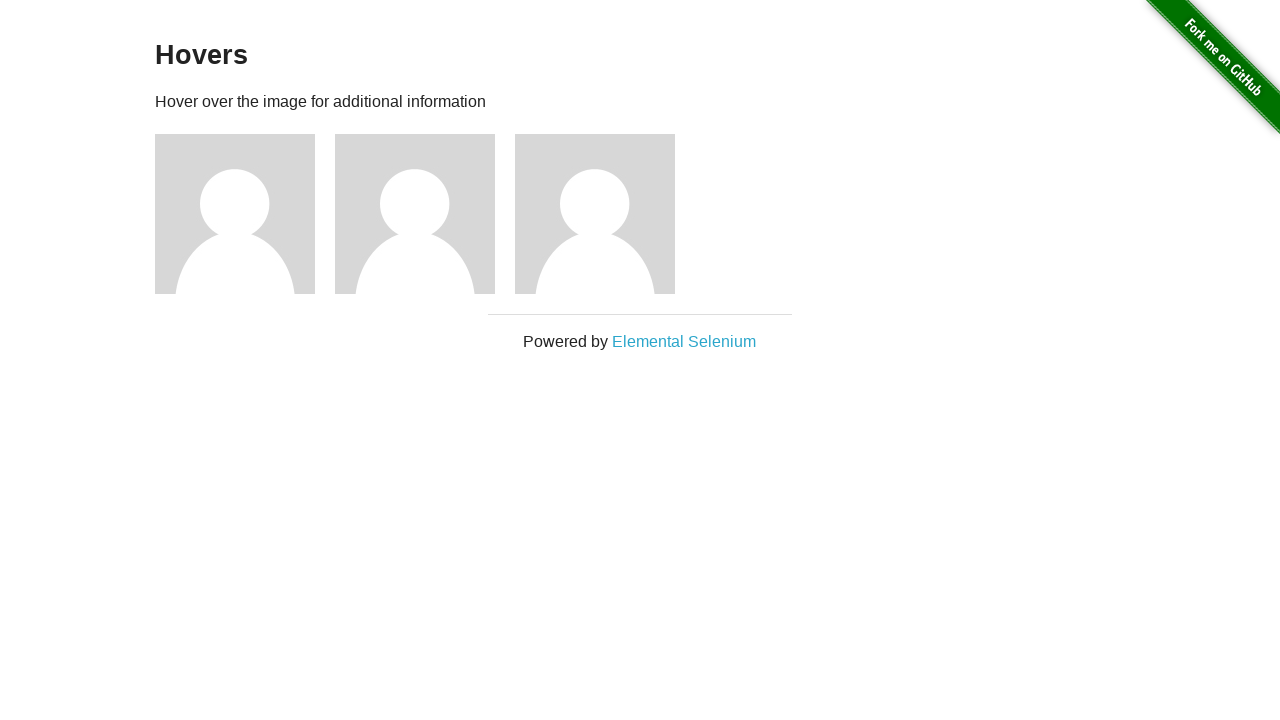

Located the first avatar element
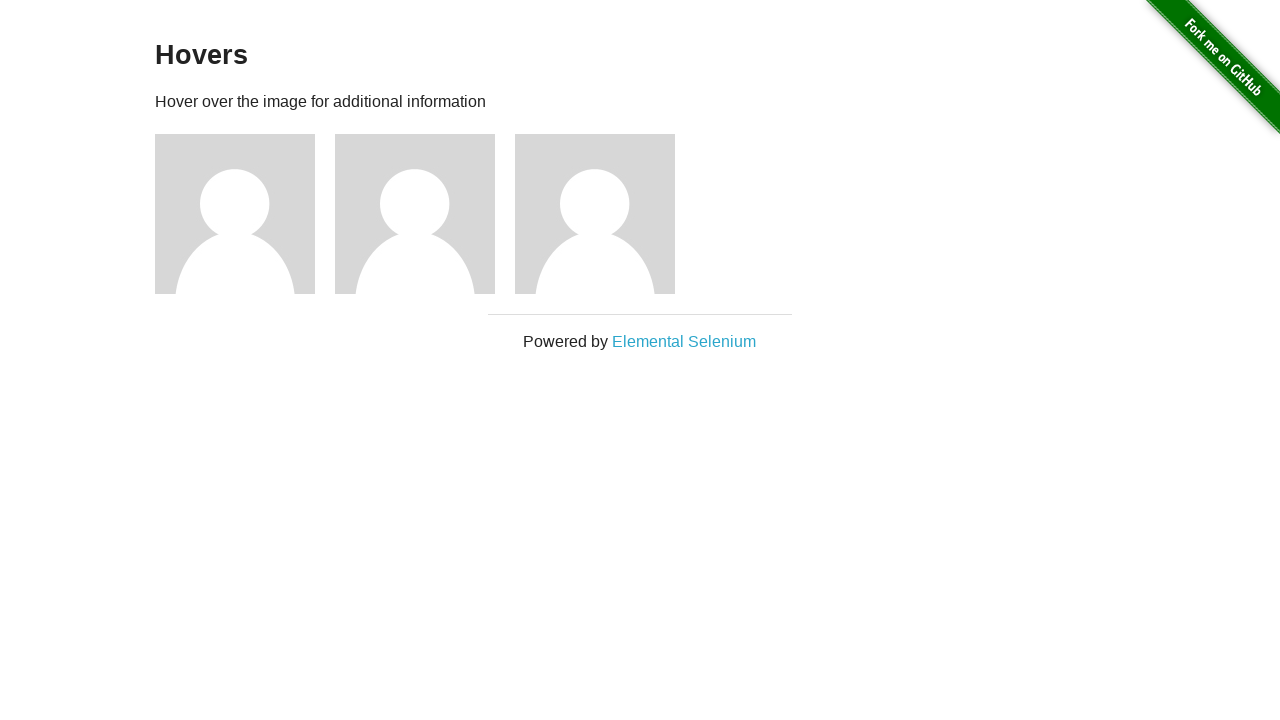

Hovered over the avatar element at (245, 214) on .figure >> nth=0
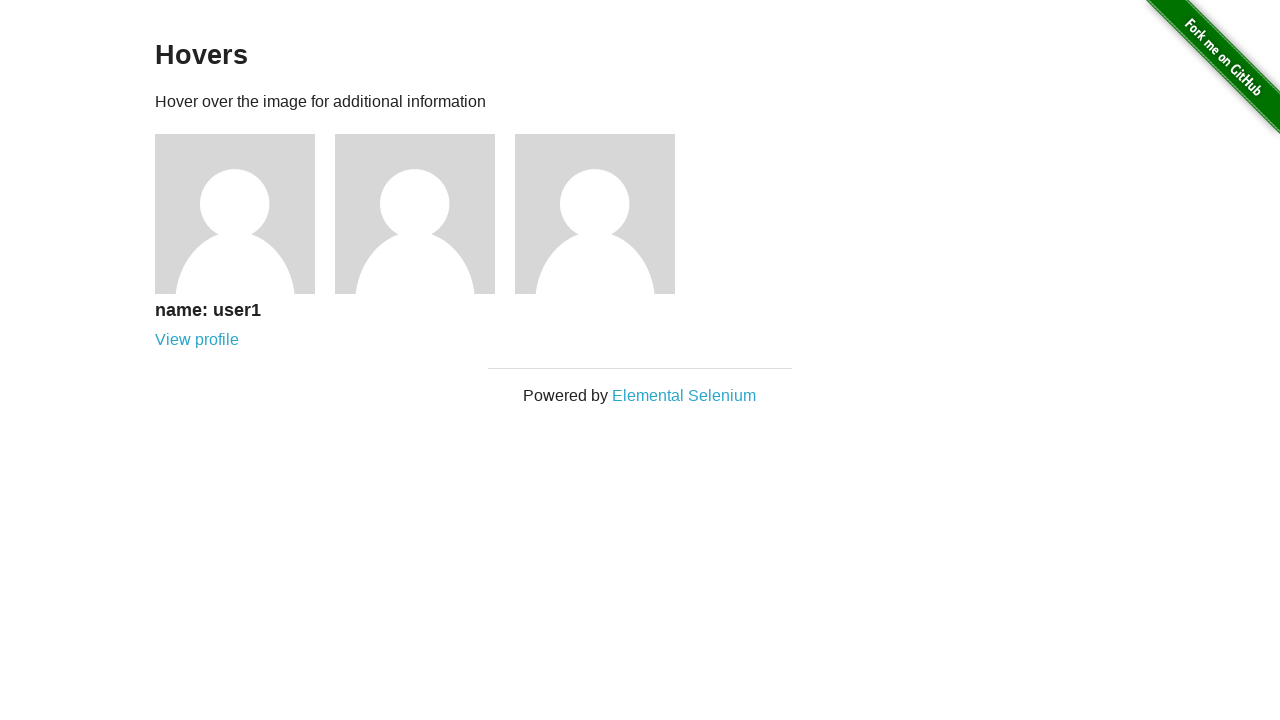

Located the caption element
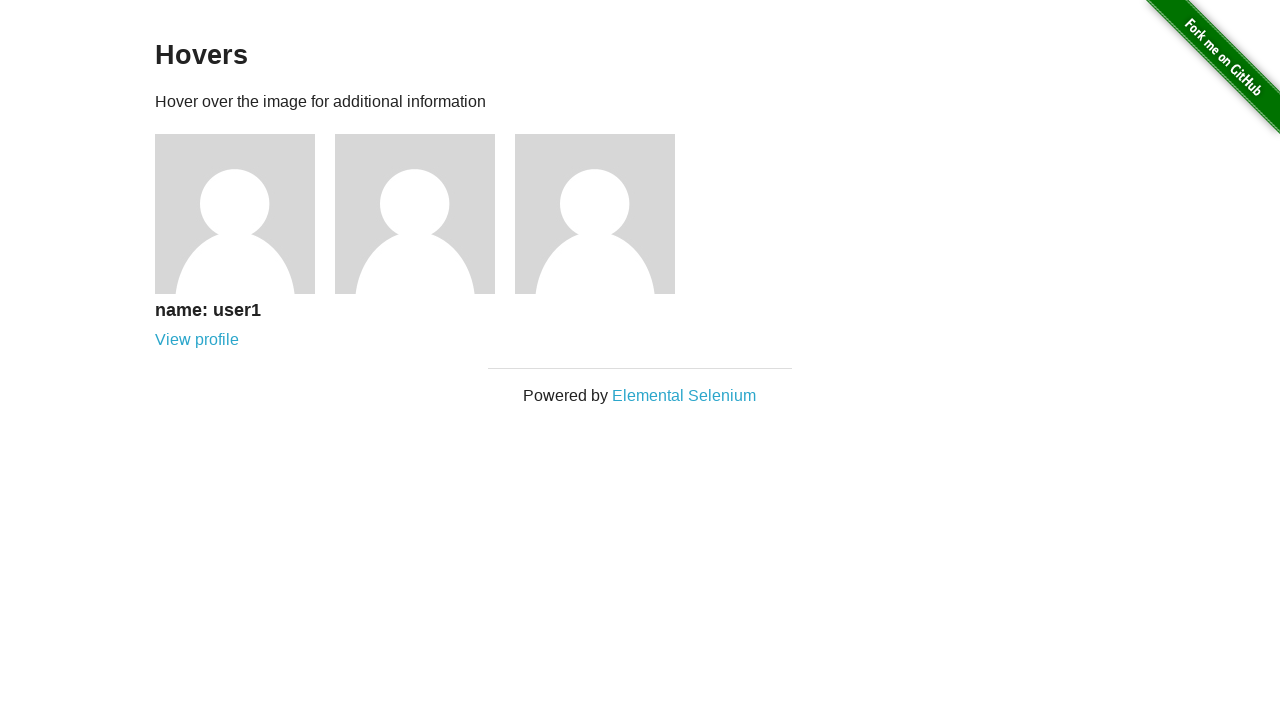

Verified that caption is visible after hover
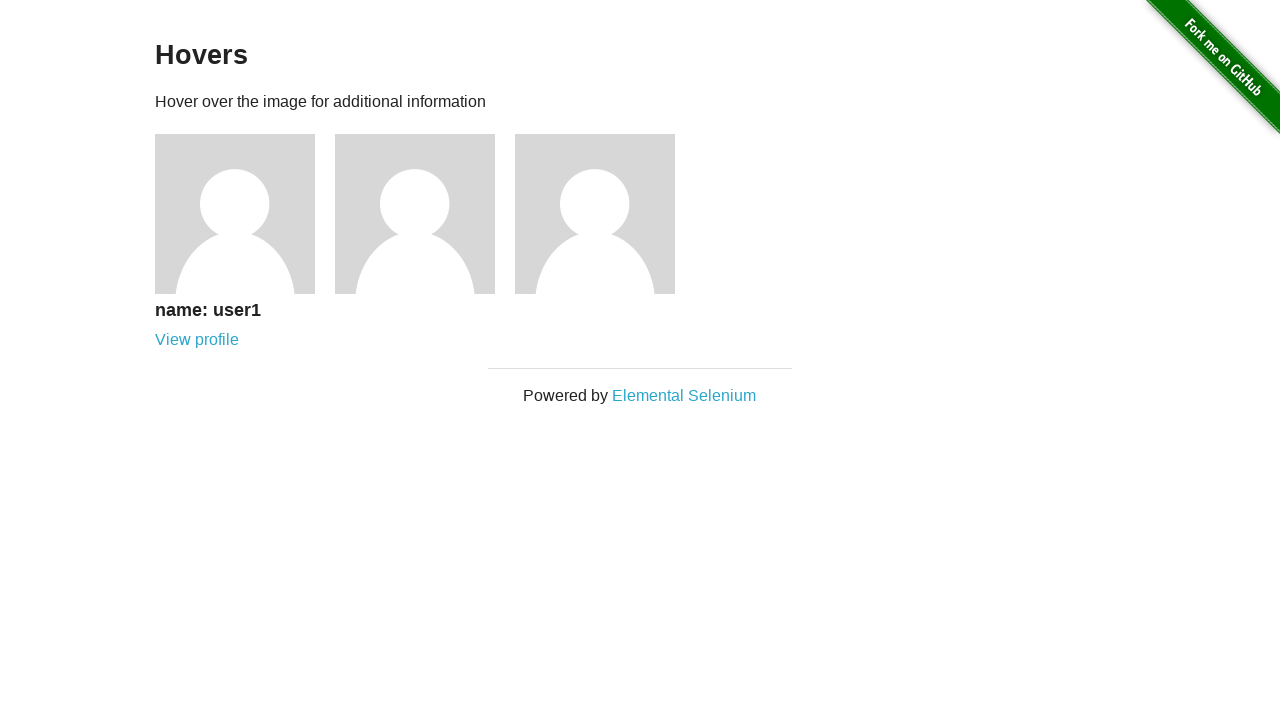

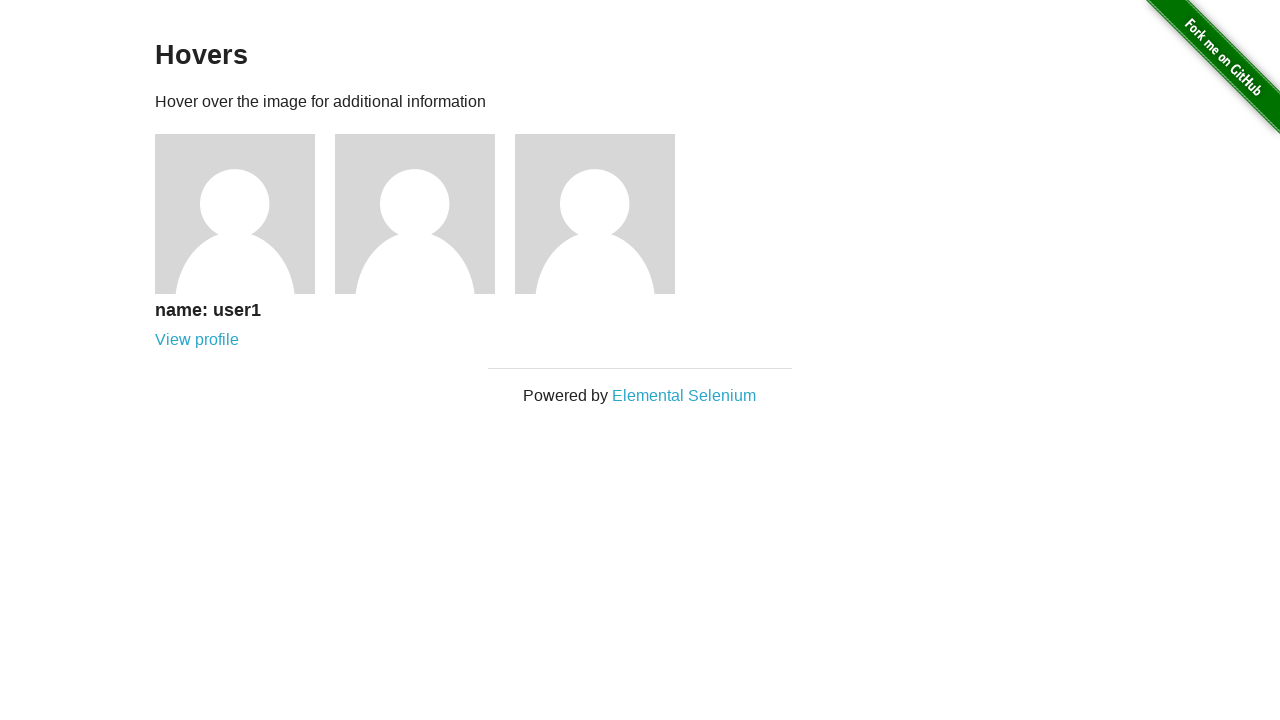